Tests Python.org search functionality by entering a search query, submitting it, then navigating back and forward in browser history

Starting URL: https://www.python.org/

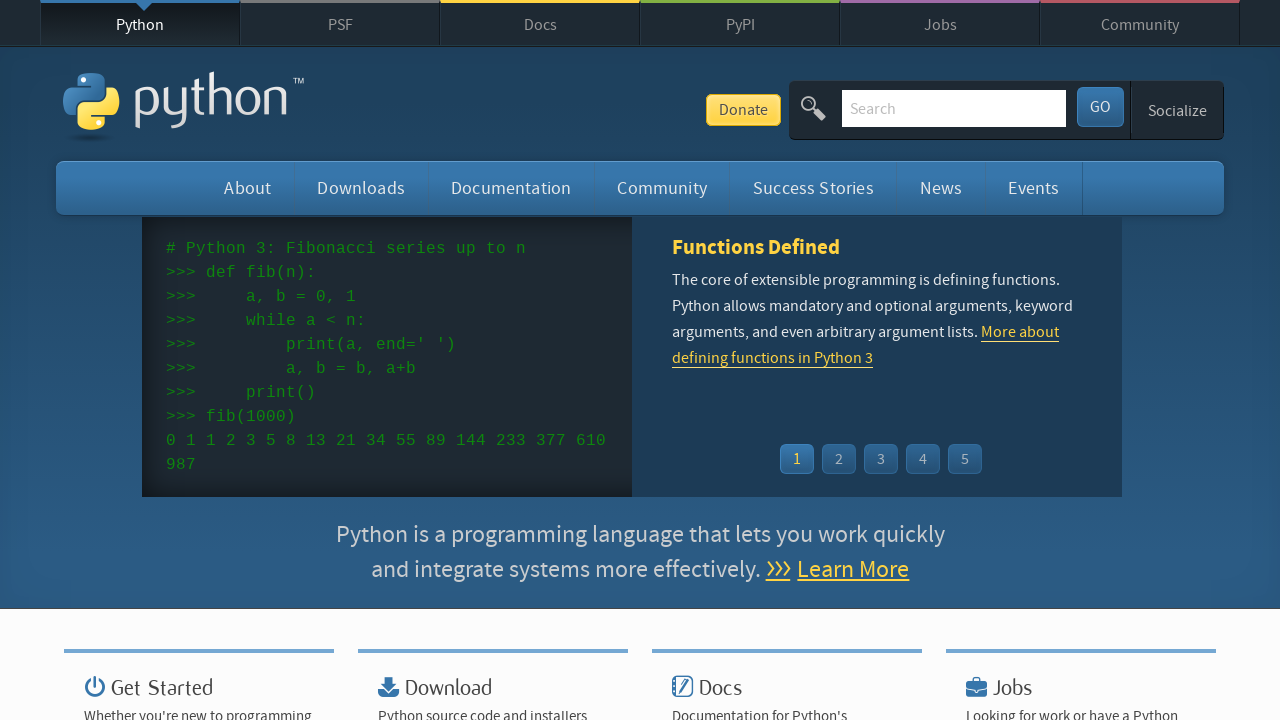

Entered 'loops' search query in search field on #id-search-field
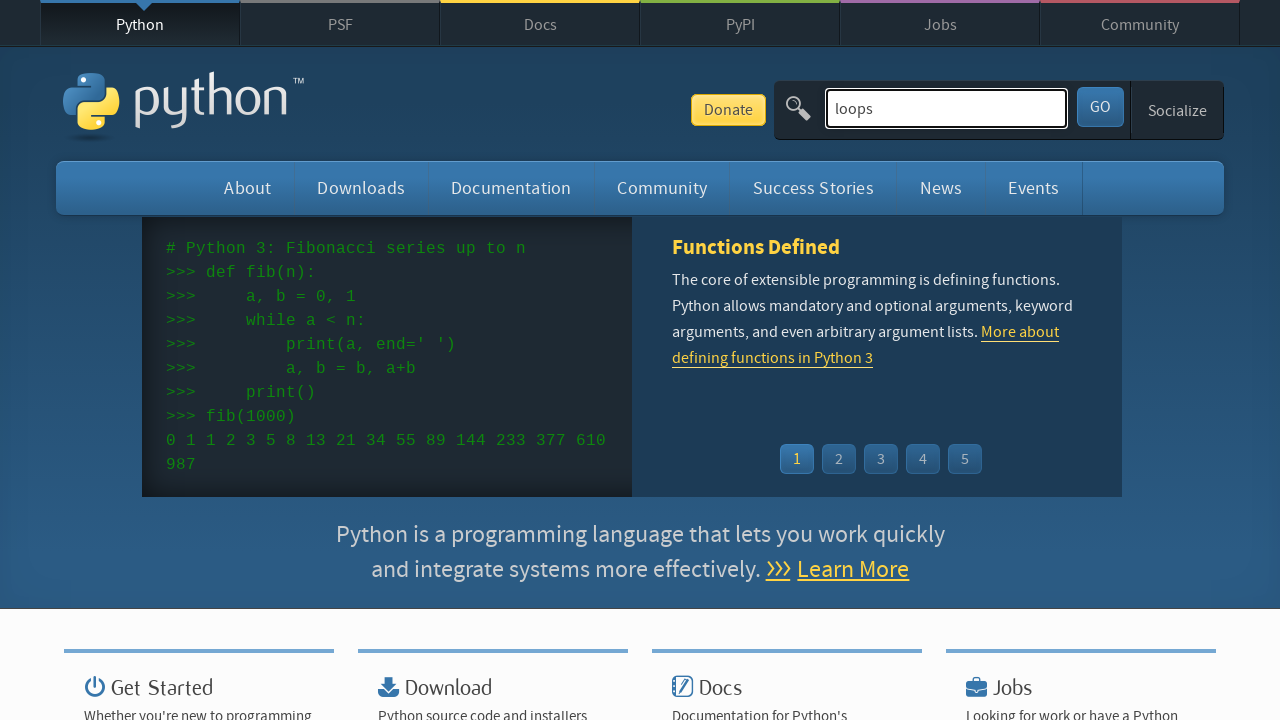

Clicked submit button to search for 'loops' at (1100, 107) on #submit
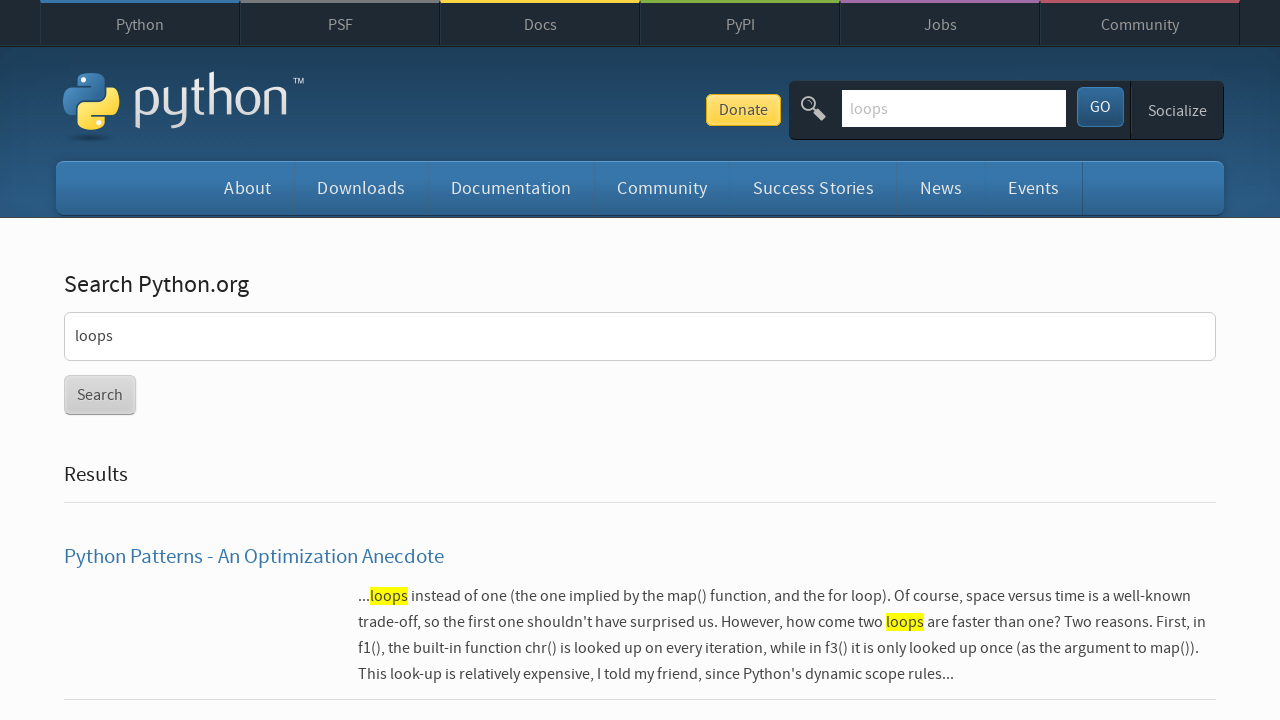

Search results page loaded successfully
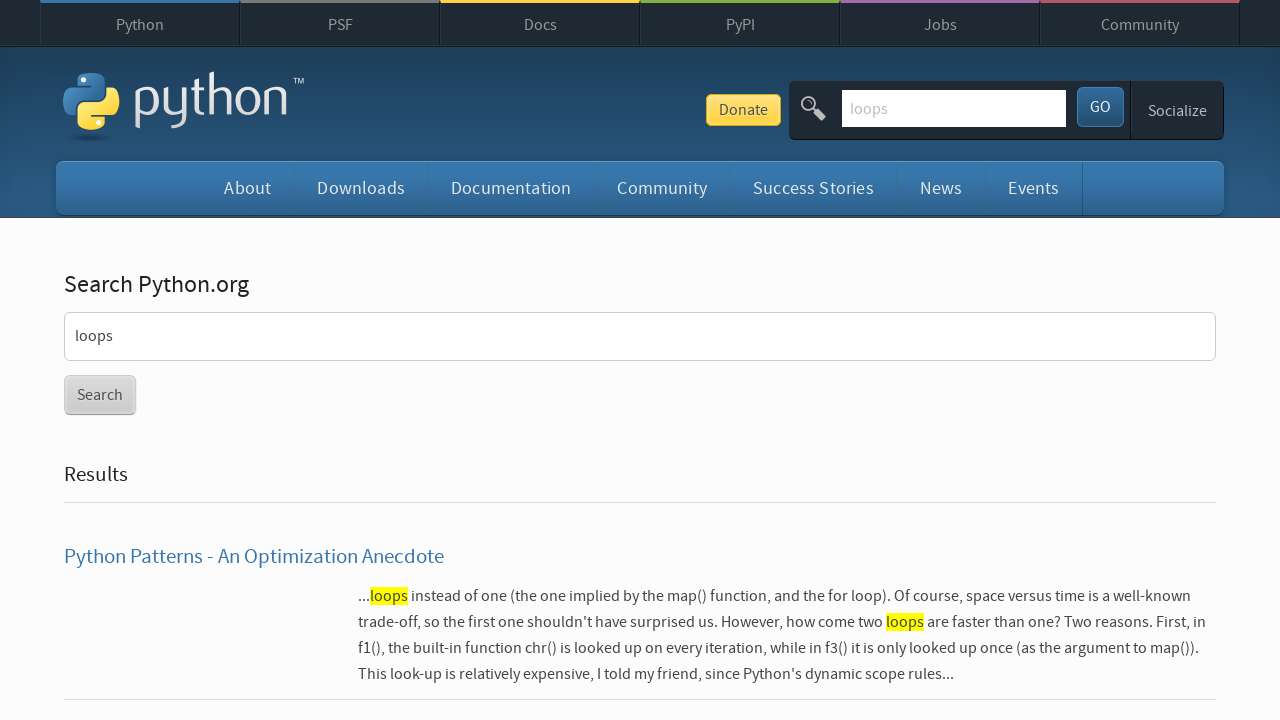

Navigated back to previous page using browser history
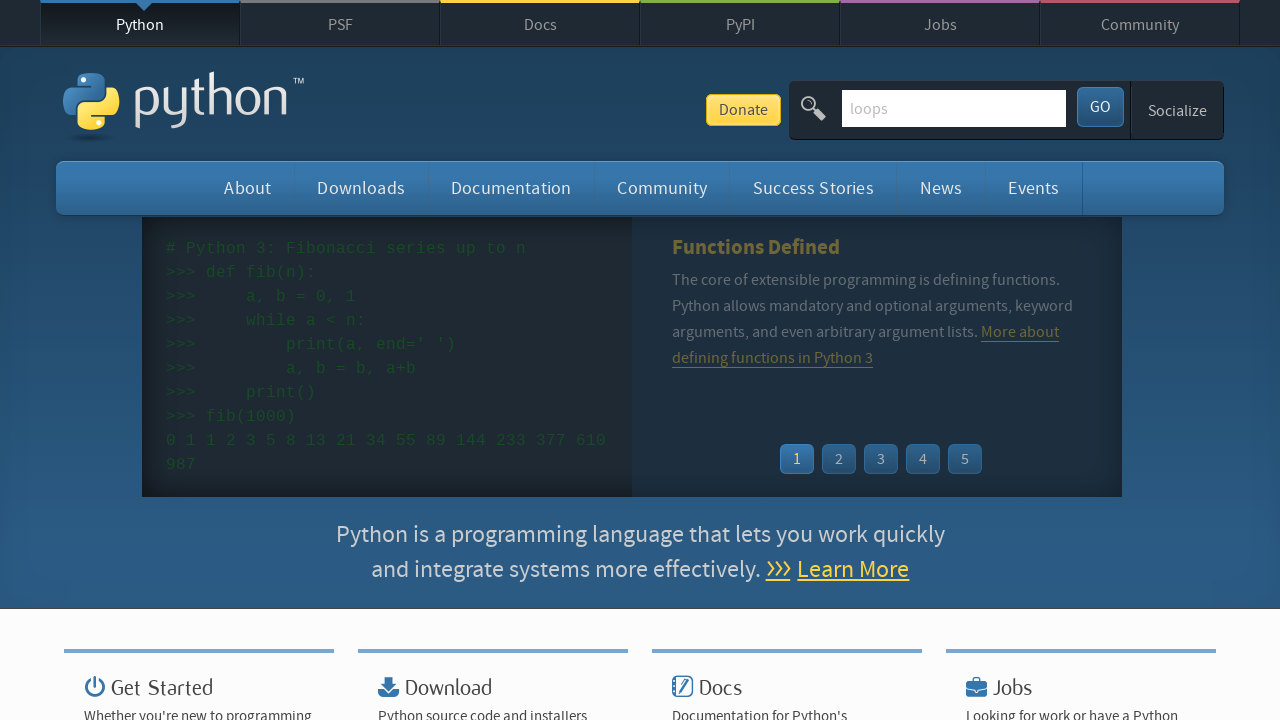

Page loaded after navigating back
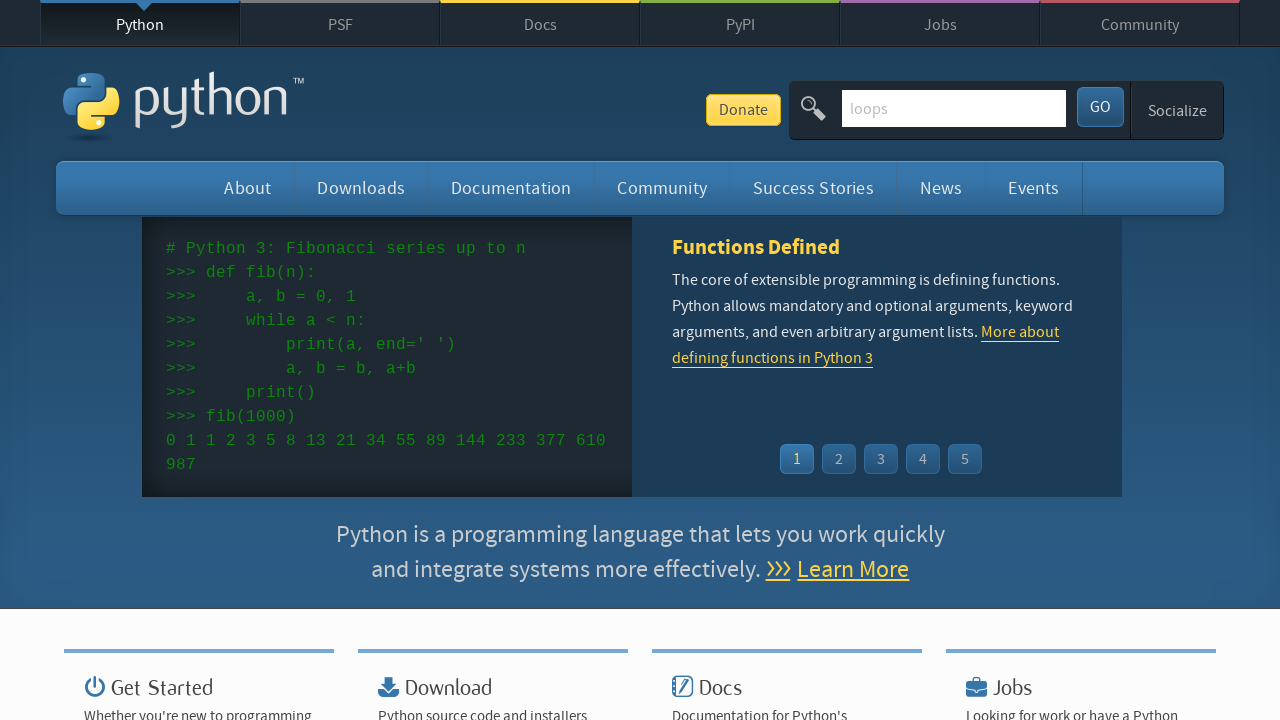

Navigated forward to search results page using browser history
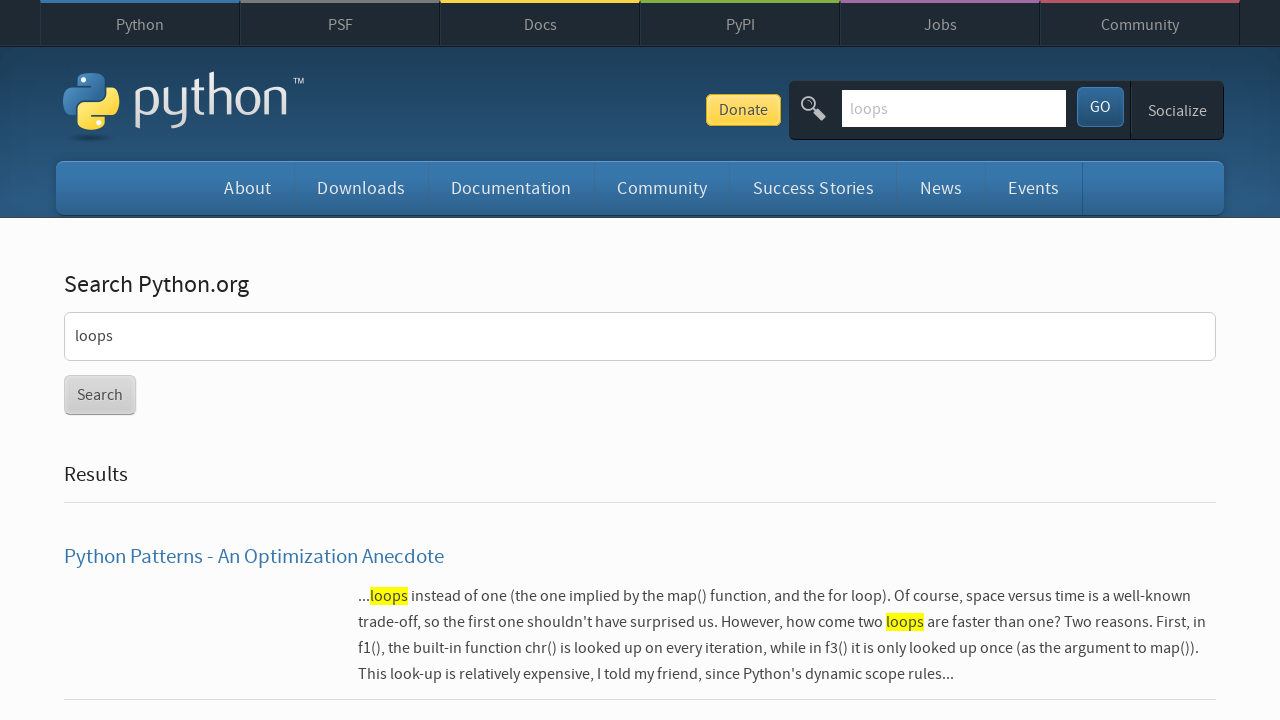

Page loaded after navigating forward
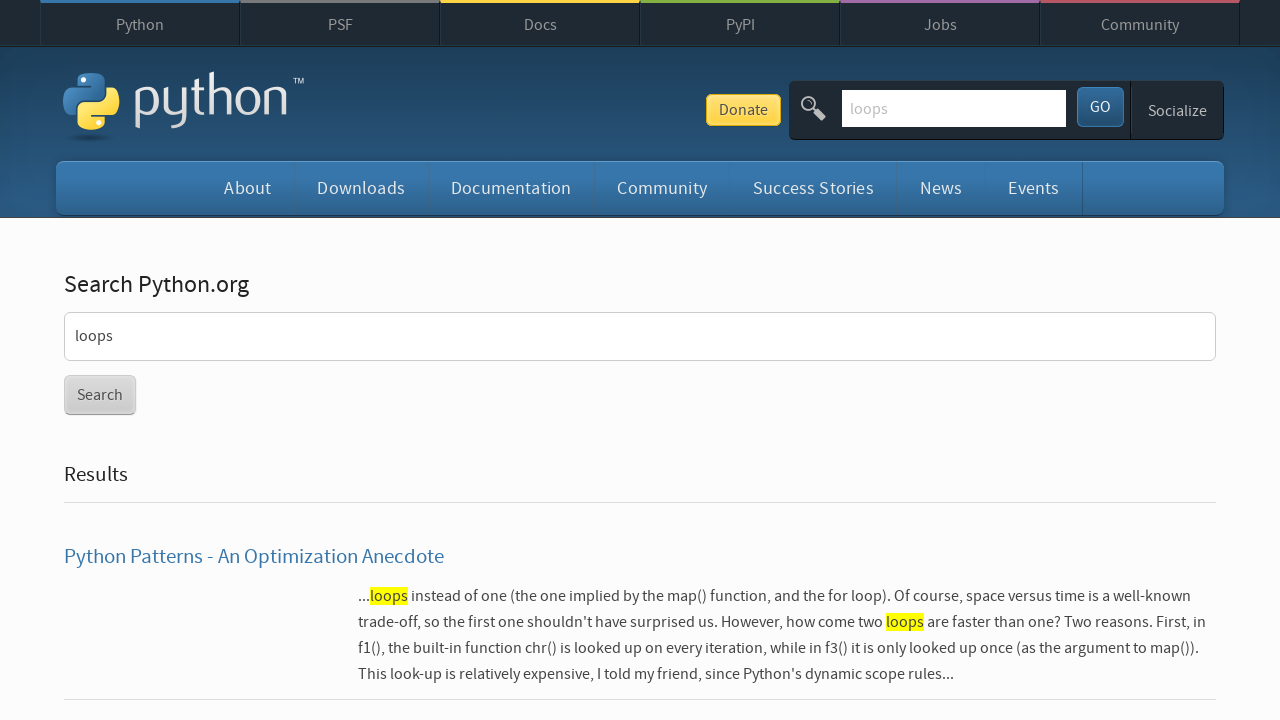

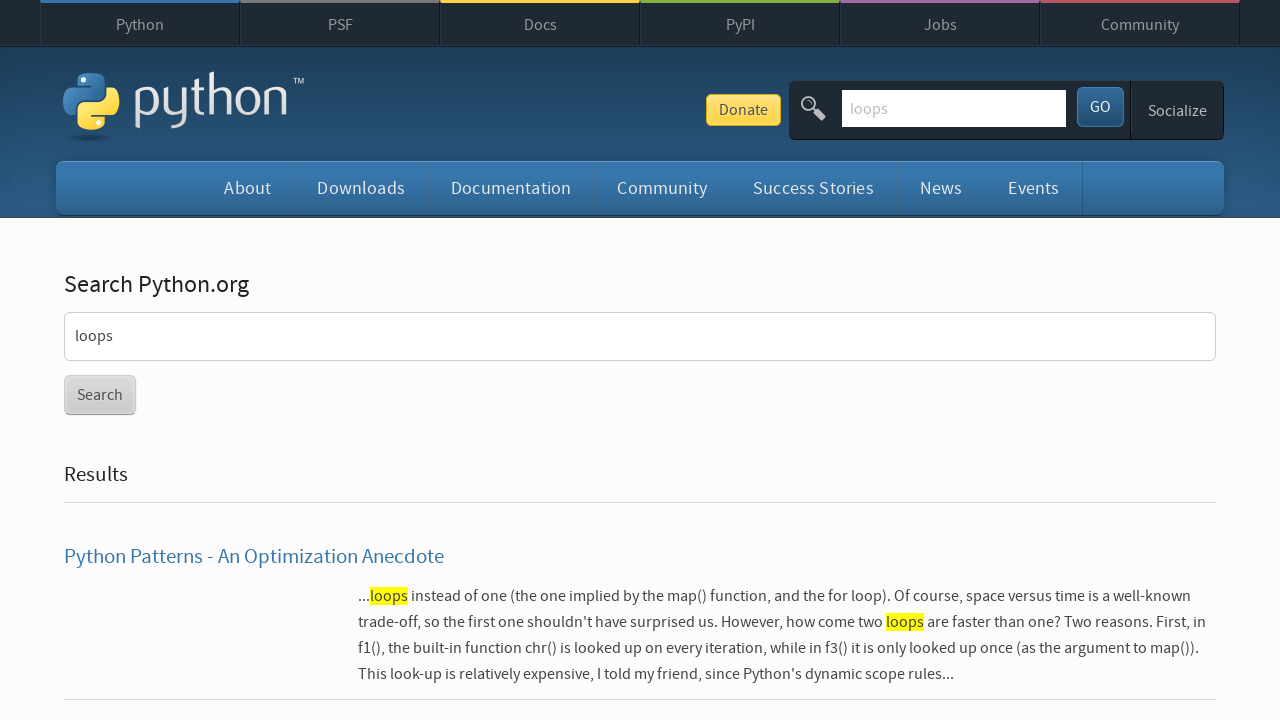